Tests that the DDLog homepage loads correctly and displays the expected authorization page title ("Авторизация").

Starting URL: https://ddlog.test.ddirection.kz/

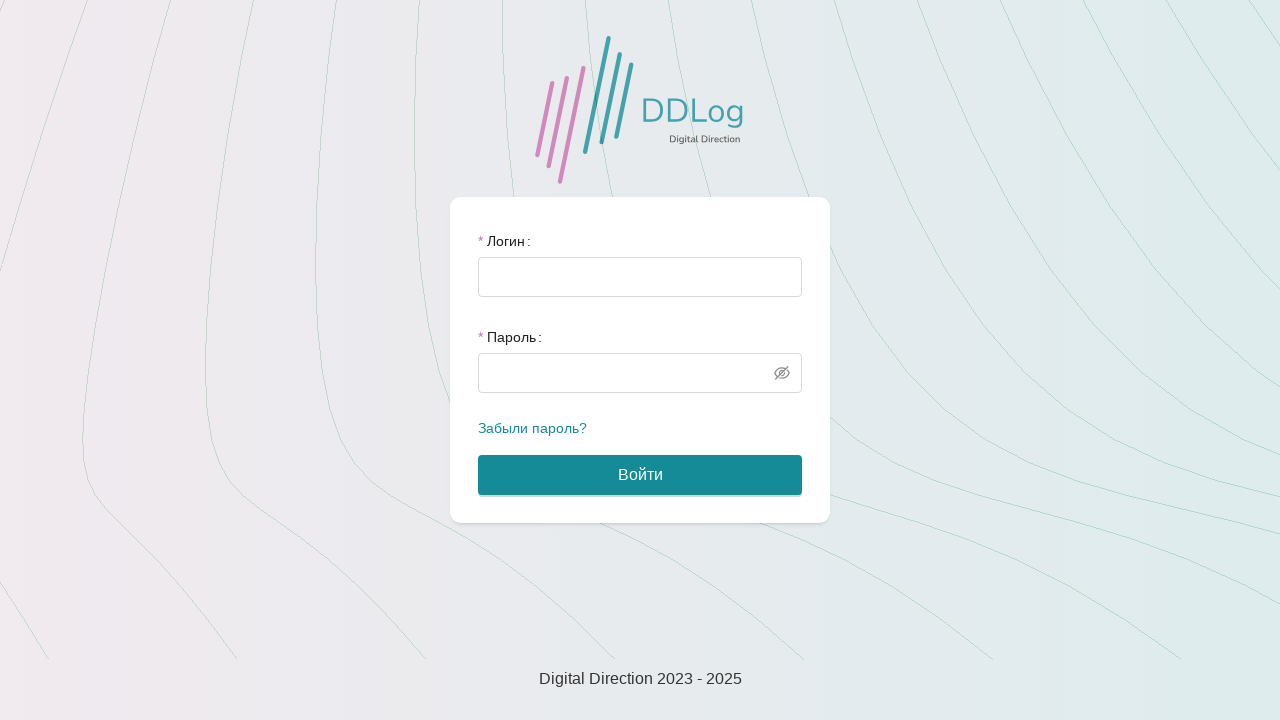

Waited for page title to become 'Авторизация'
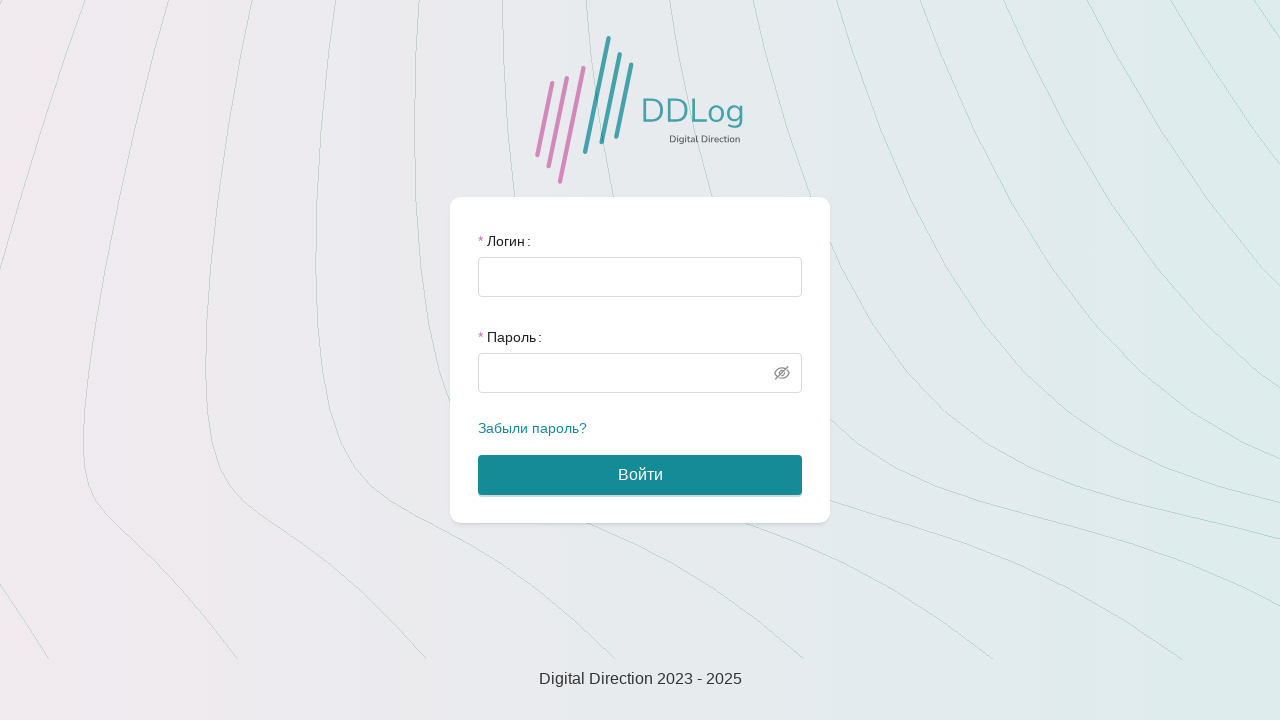

Verified page title is 'Авторизация' - authorization page loaded correctly
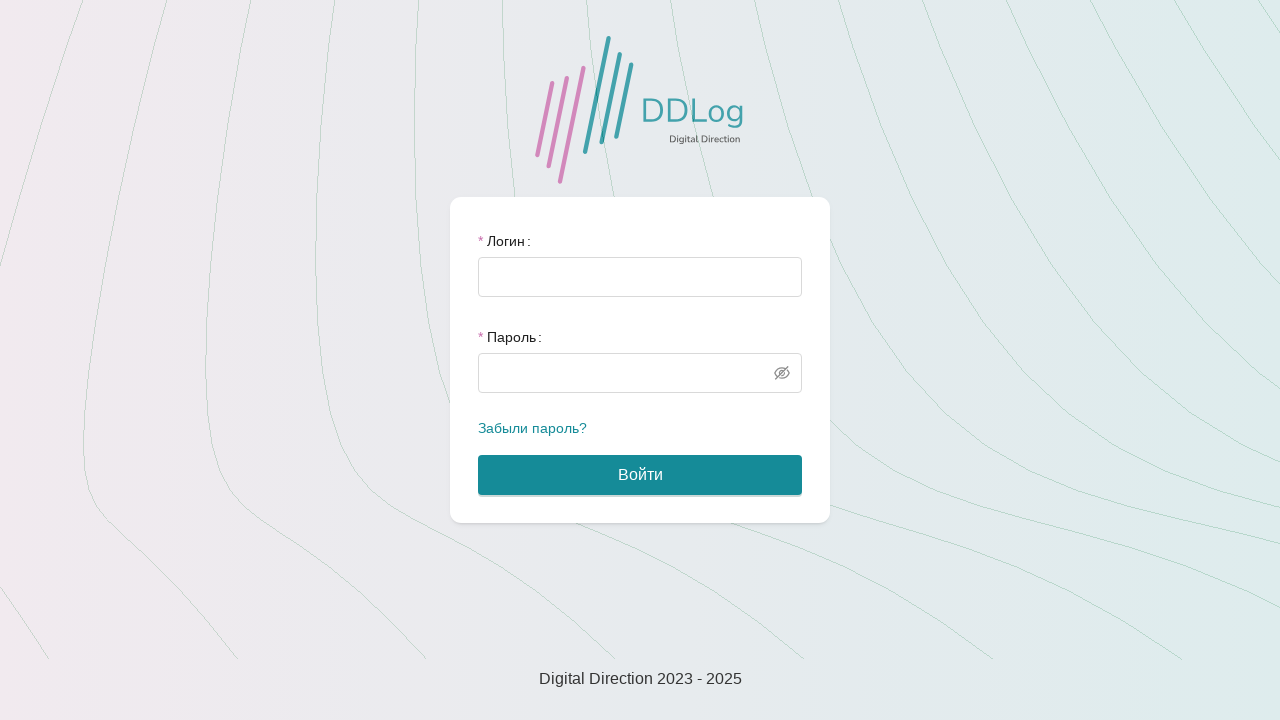

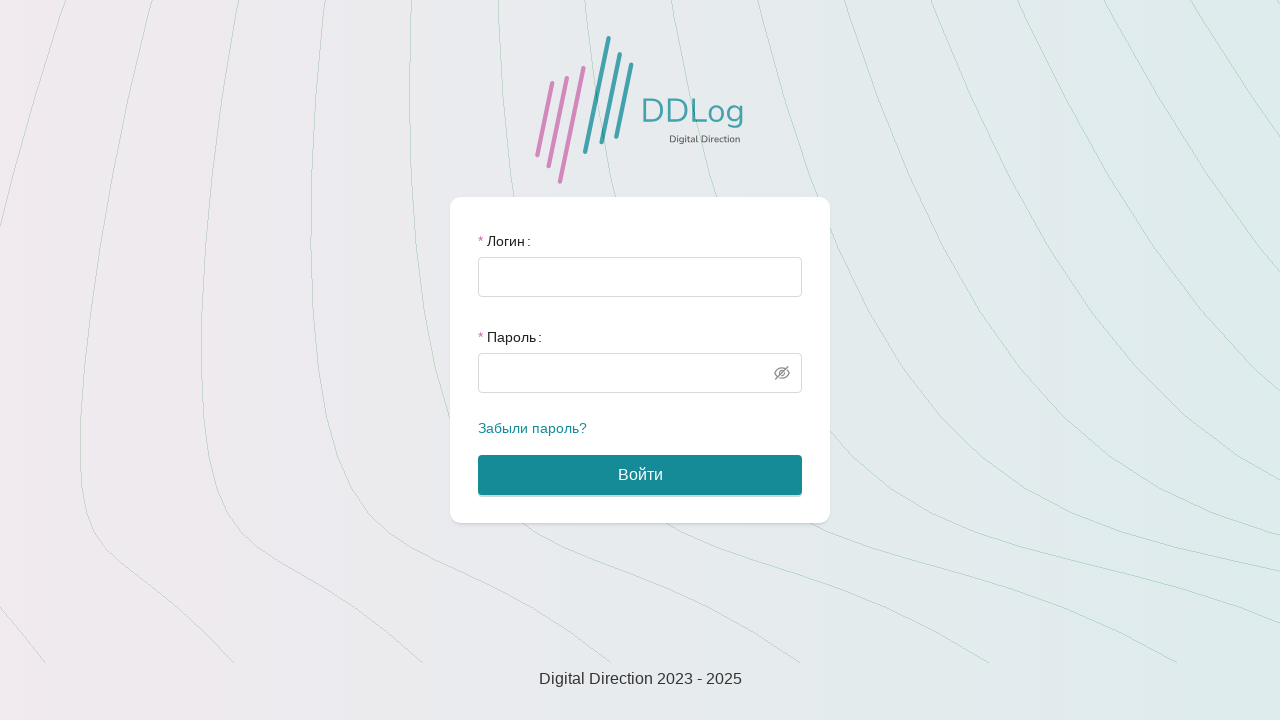